Tests Fastly HTTP/3 demo page by loading it and checking for a video element that indicates HTTP/3 support, then refreshing the page.

Starting URL: https://http3.is/

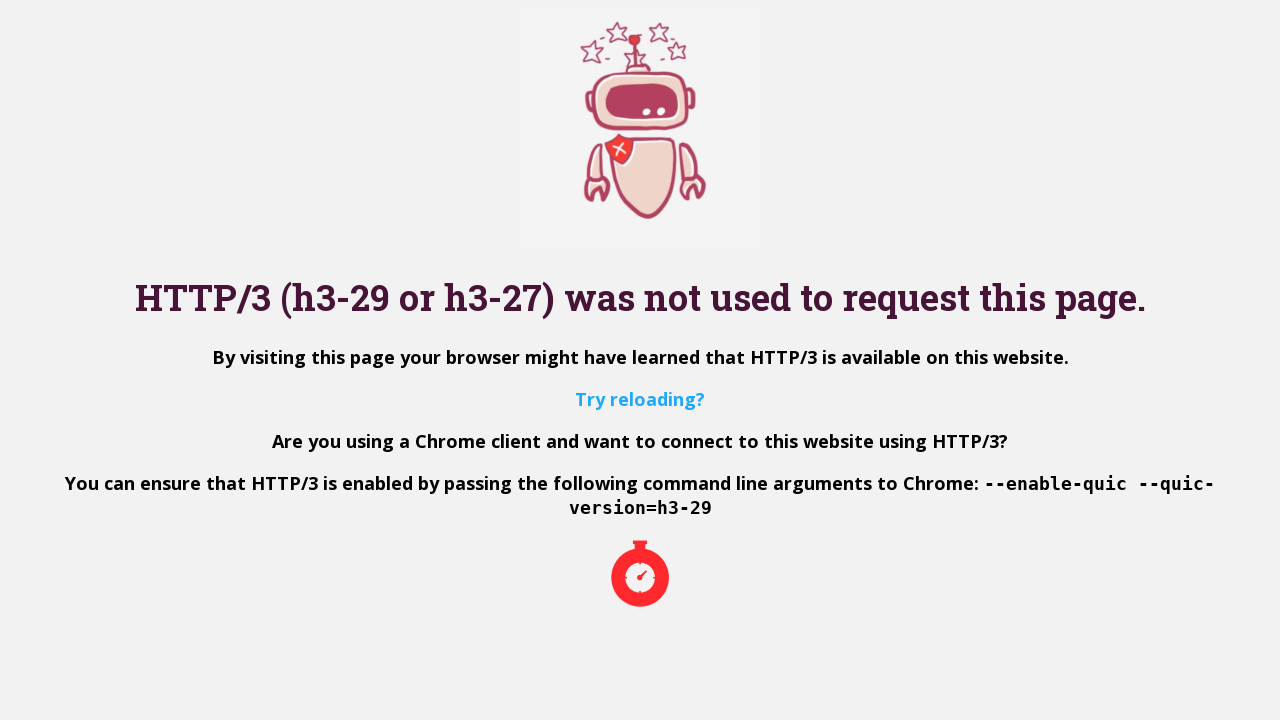

Page loaded with domcontentloaded state
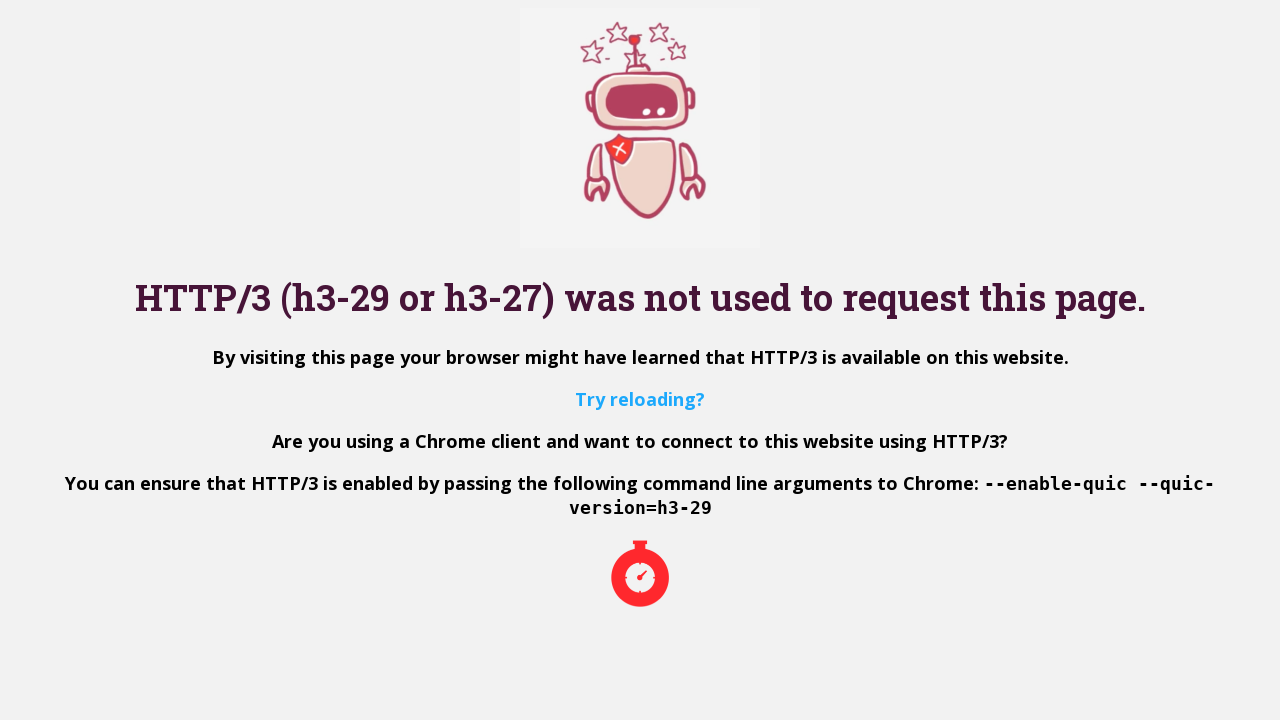

HTTP/3 indicator video element not found within timeout
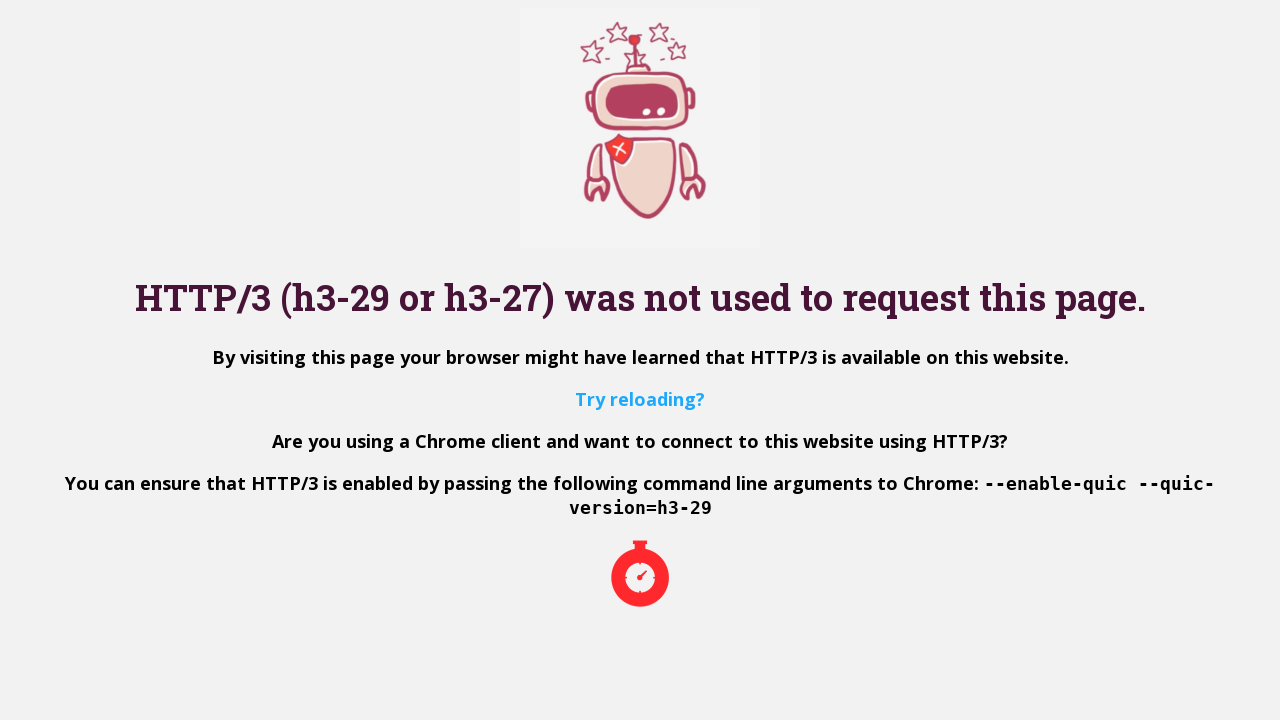

Page refreshed
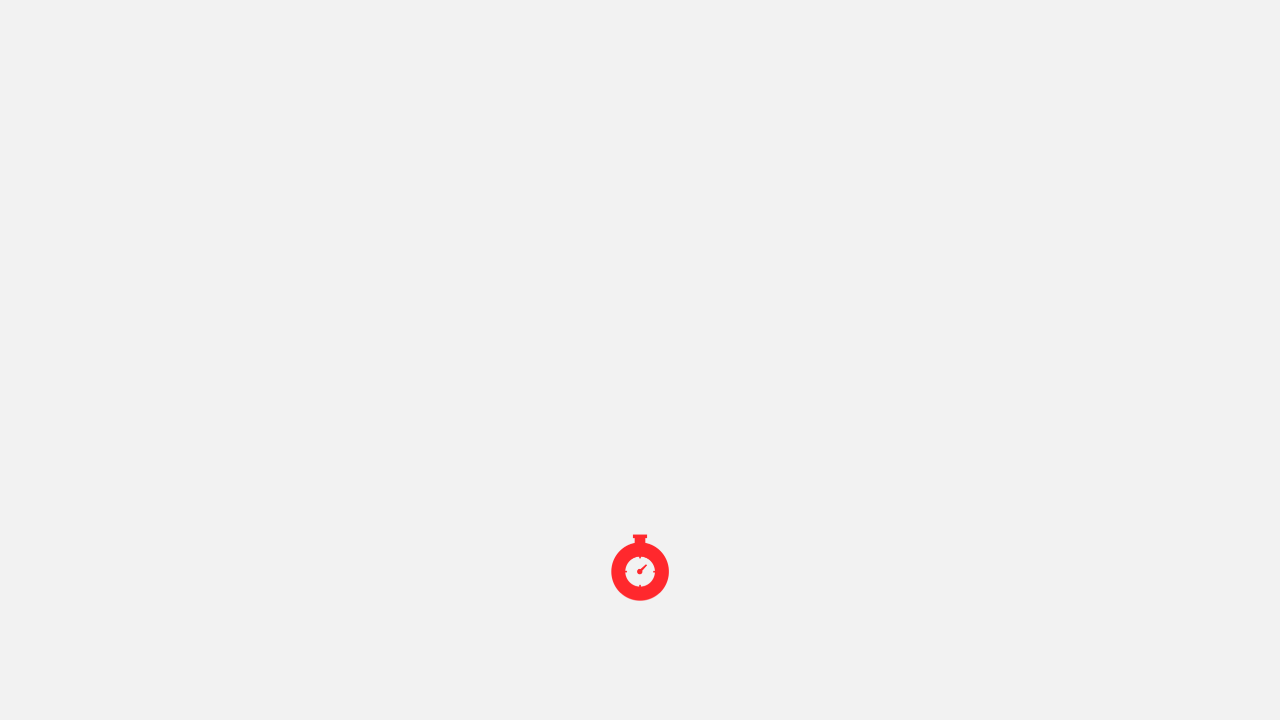

Found HTTP/3 indicator video element
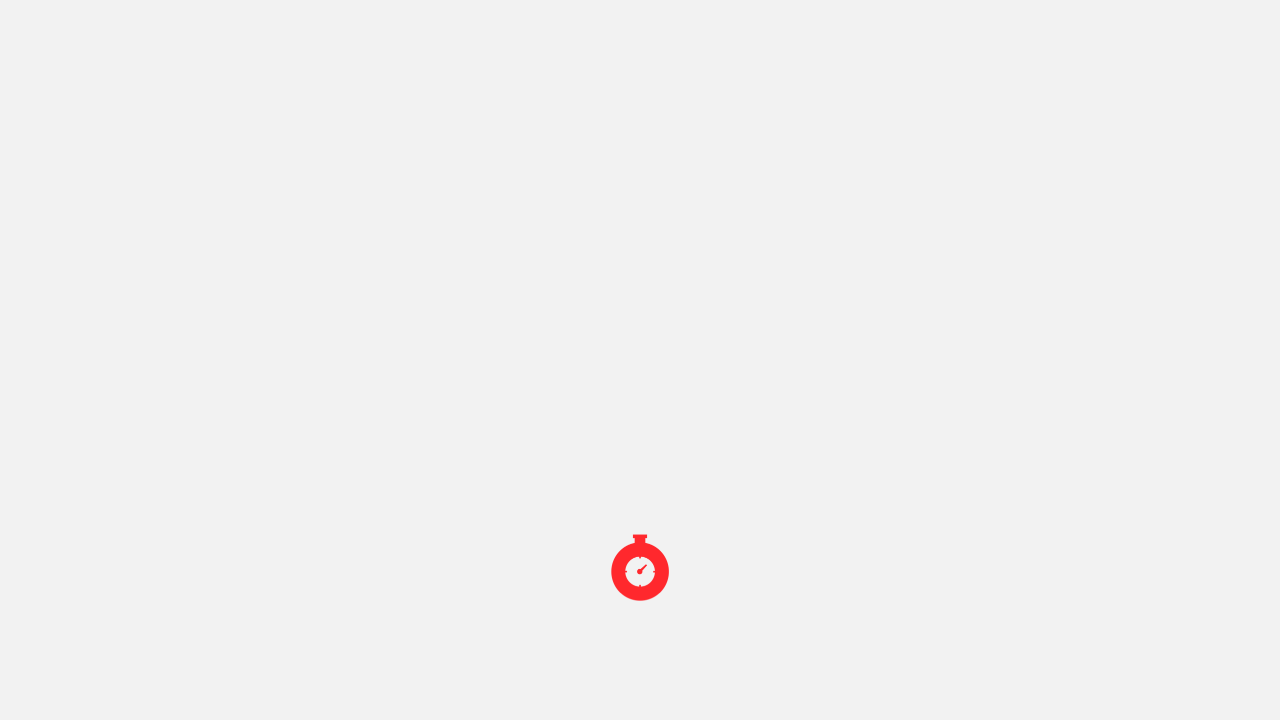

Page refreshed
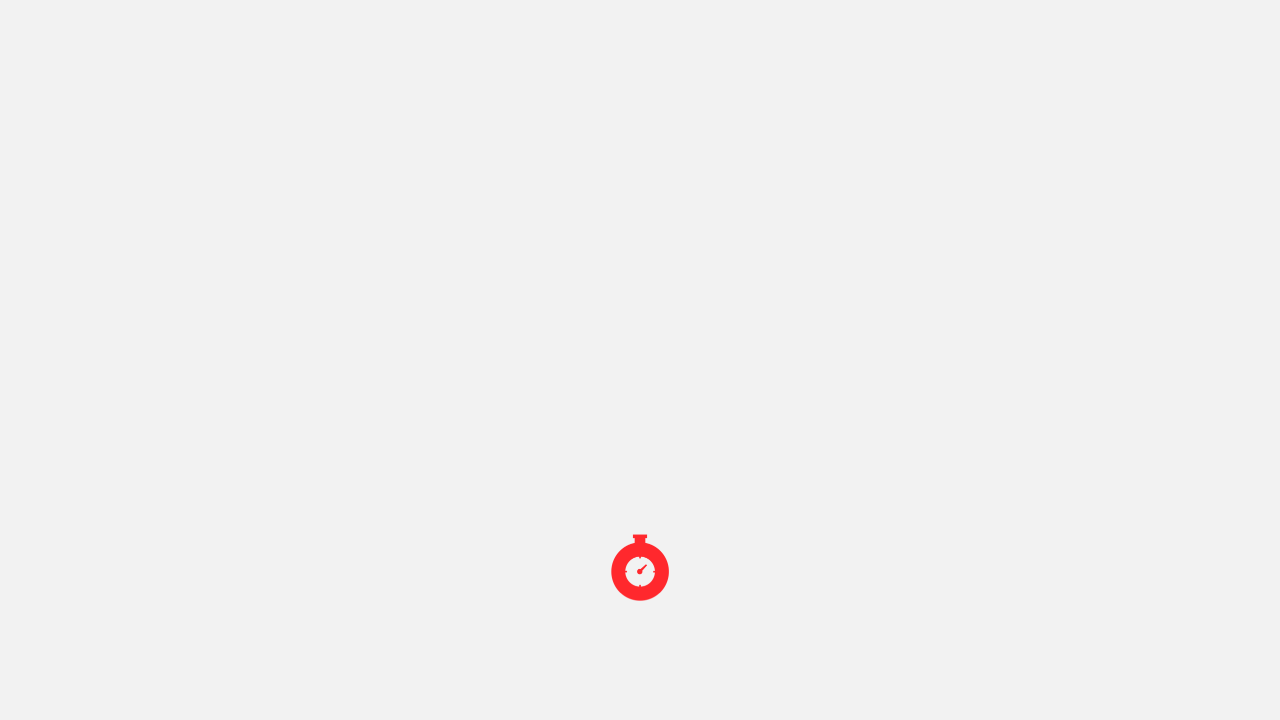

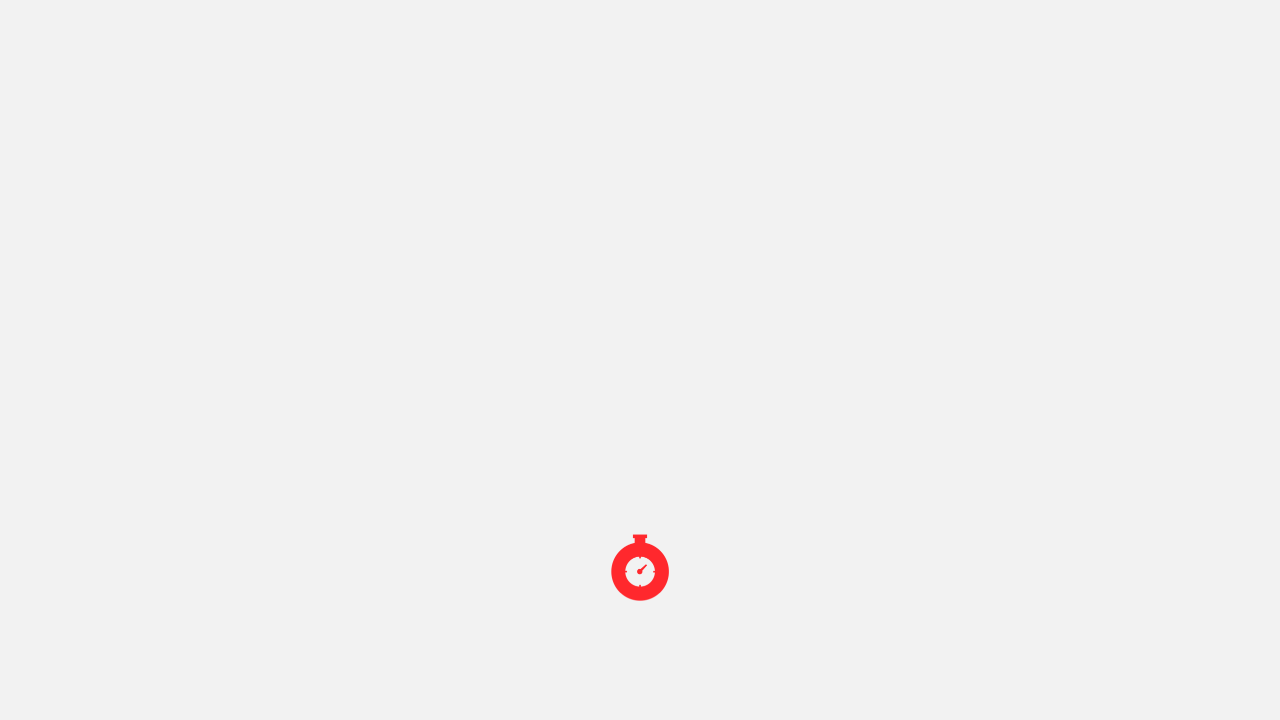